Tests adding multiple tasks to a todo list by entering task names in an input field and clicking the Add Task button for each task.

Starting URL: https://v1.training-support.net/selenium/todo-list

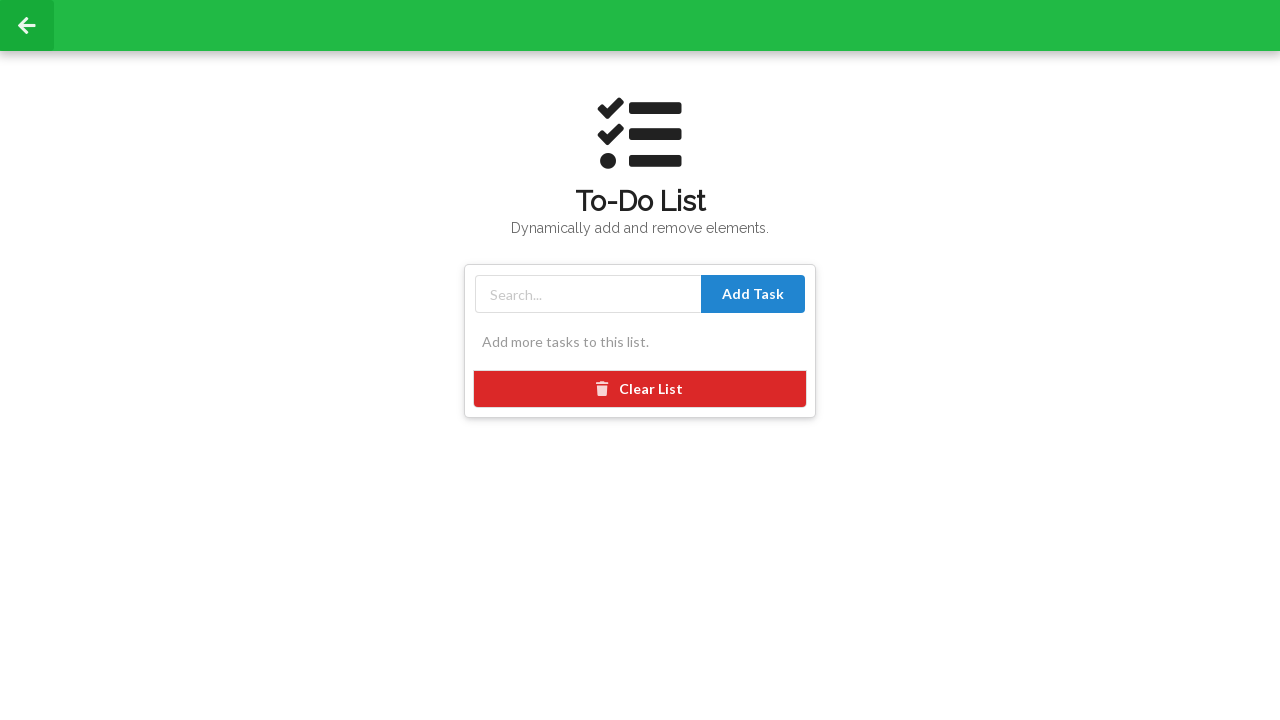

Filled task input field with 'Buy groceries' on #taskInput
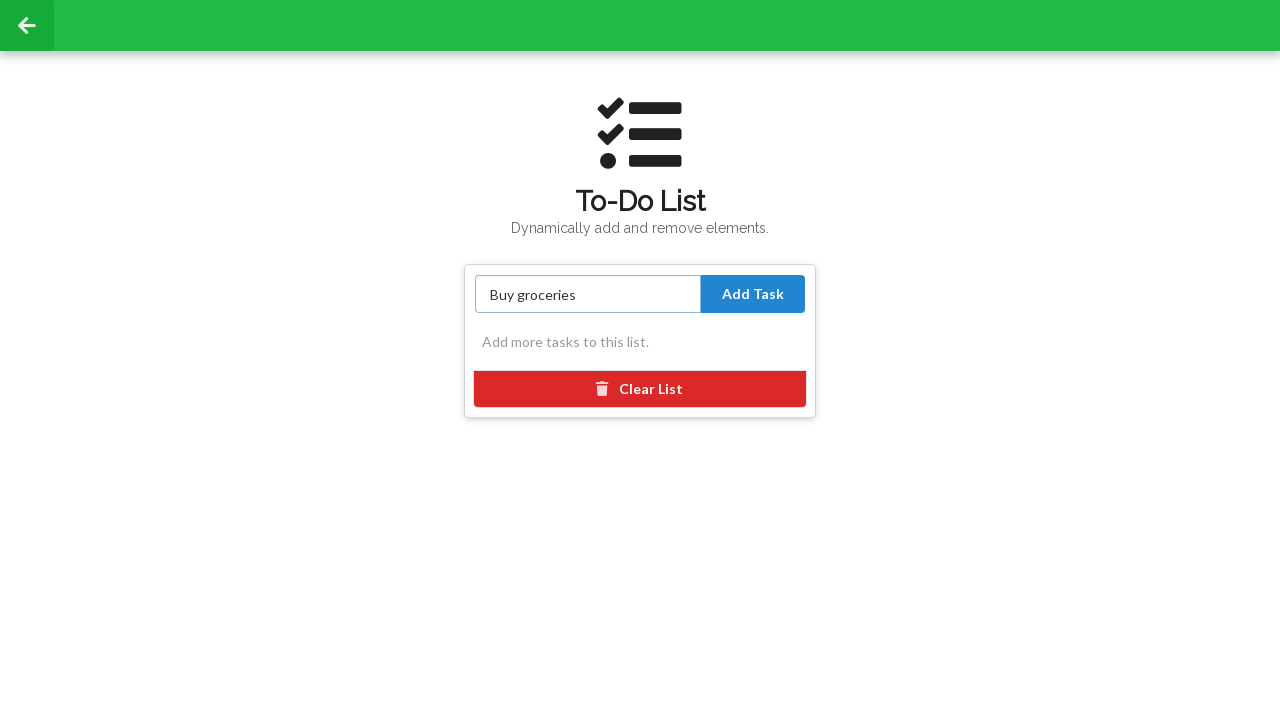

Clicked Add Task button to add 'Buy groceries' at (753, 294) on xpath=//button[text()='Add Task']
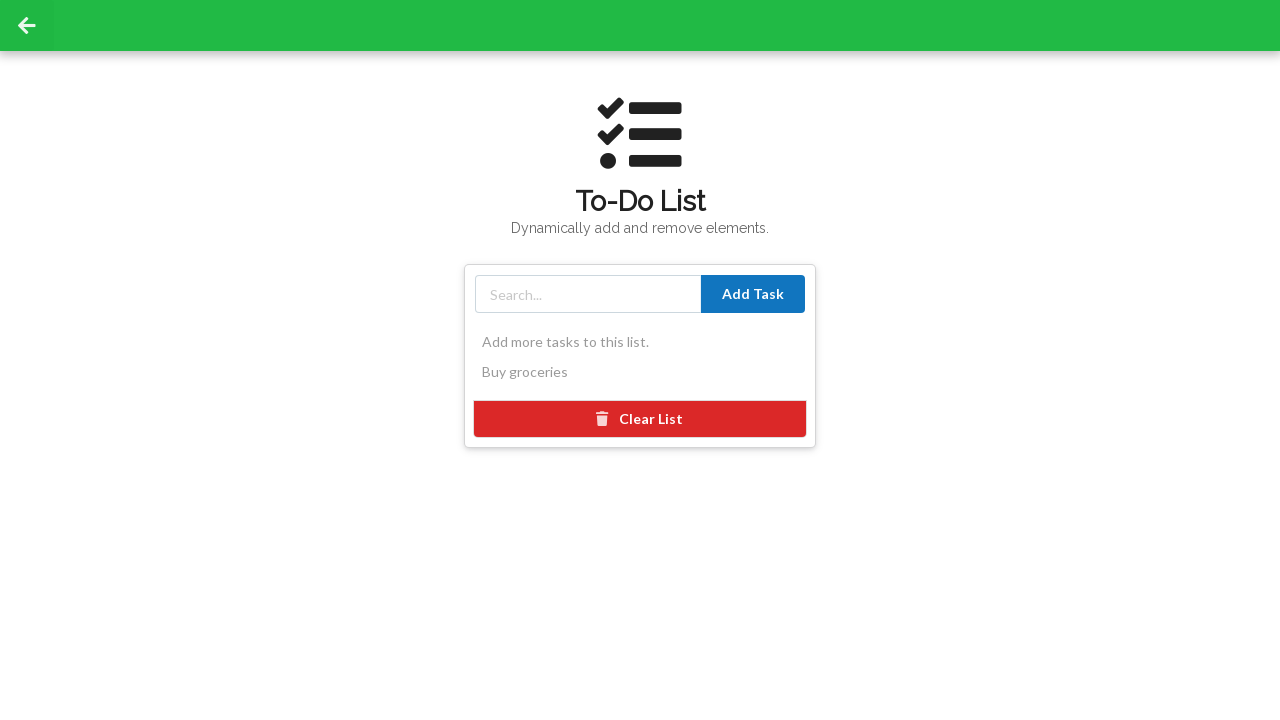

Filled task input field with 'Complete project report' on #taskInput
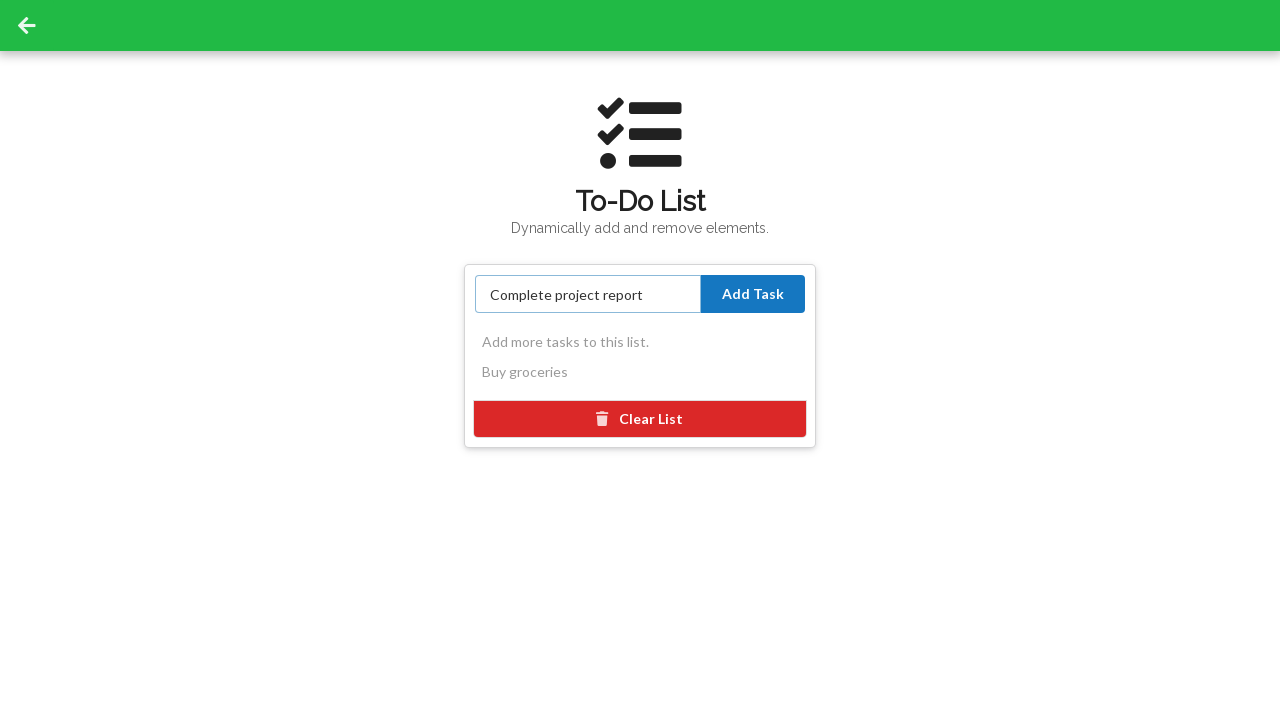

Clicked Add Task button to add 'Complete project report' at (753, 294) on xpath=//button[text()='Add Task']
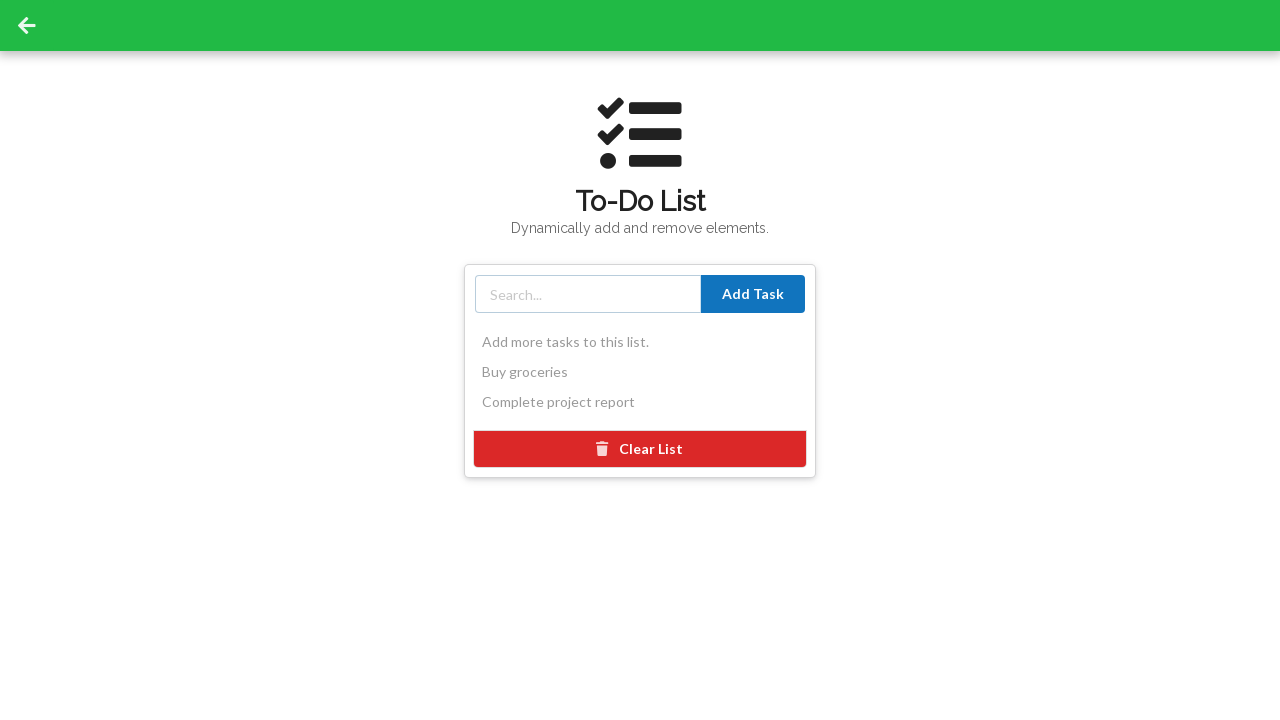

Filled task input field with 'Schedule dentist appointment' on #taskInput
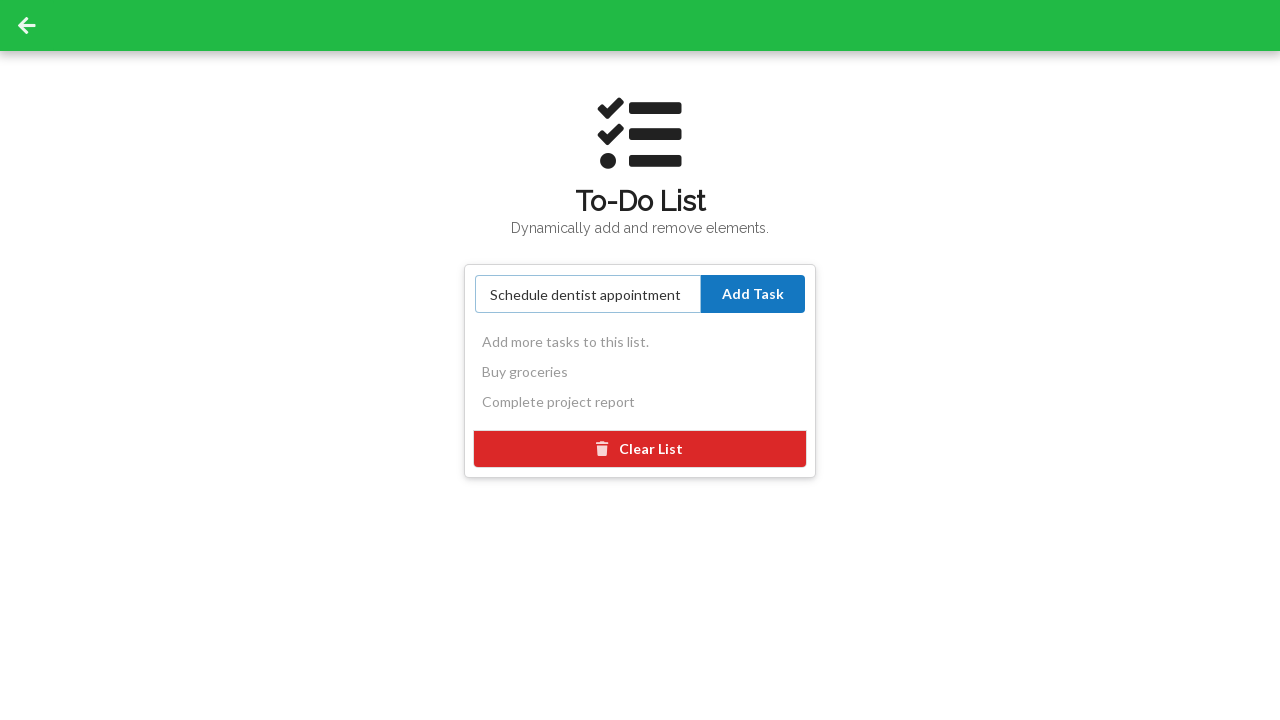

Clicked Add Task button to add 'Schedule dentist appointment' at (753, 294) on xpath=//button[text()='Add Task']
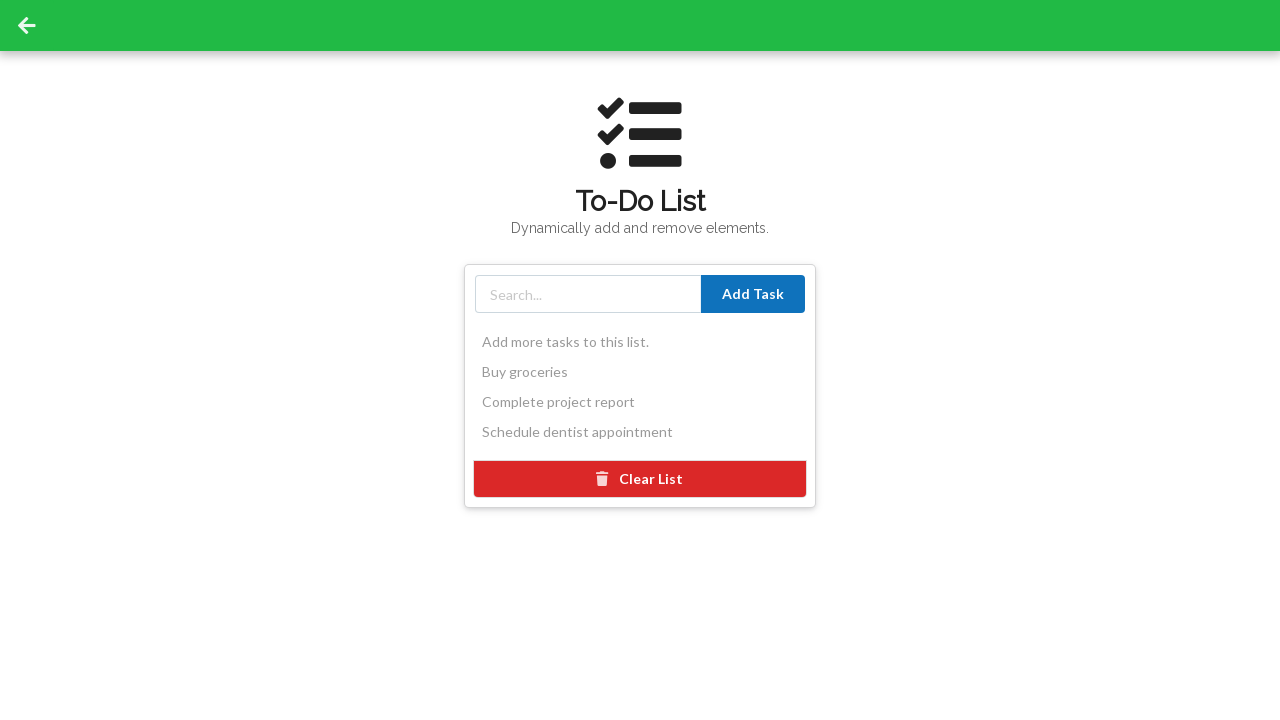

Task input field is visible in the todo list
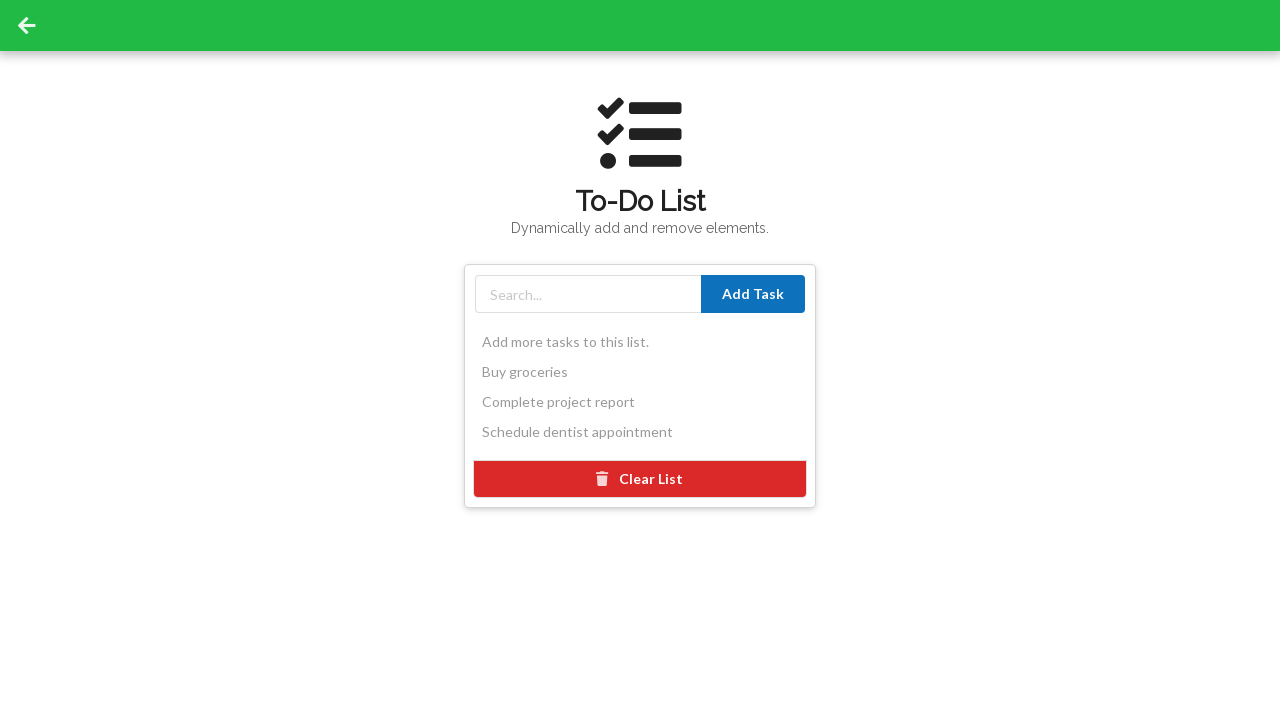

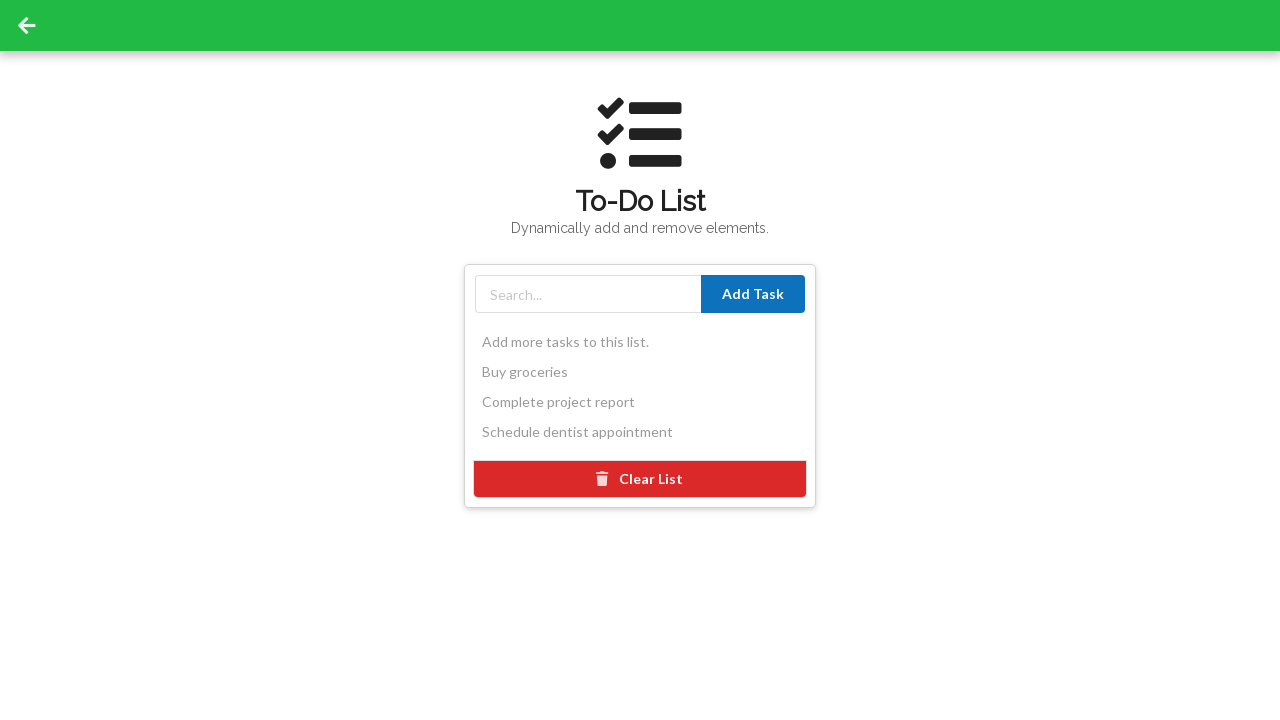